Tests a registration form by filling in required fields (first name, last name, email) and submitting, then verifying the success message.

Starting URL: http://suninjuly.github.io/registration1.html

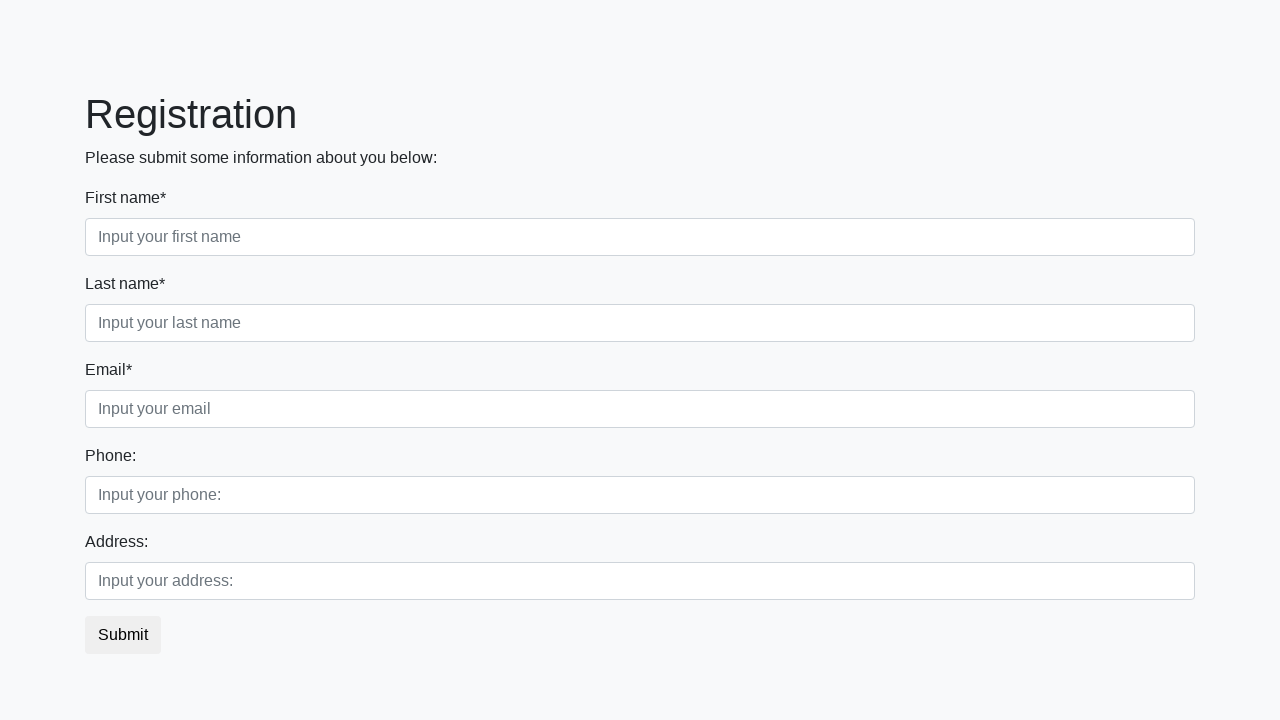

Filled first name field with 'JohnTest' on input.form-control.first[required]
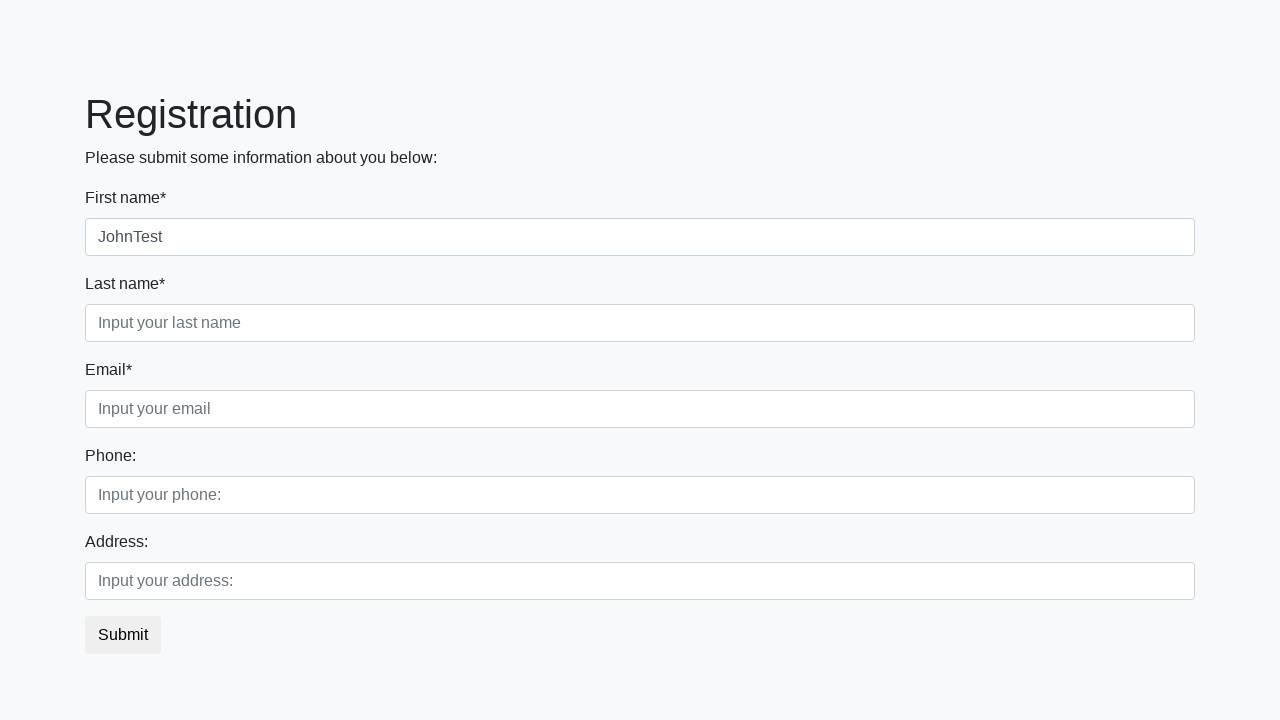

Filled last name field with 'DoeTest' on input.form-control.second[required]
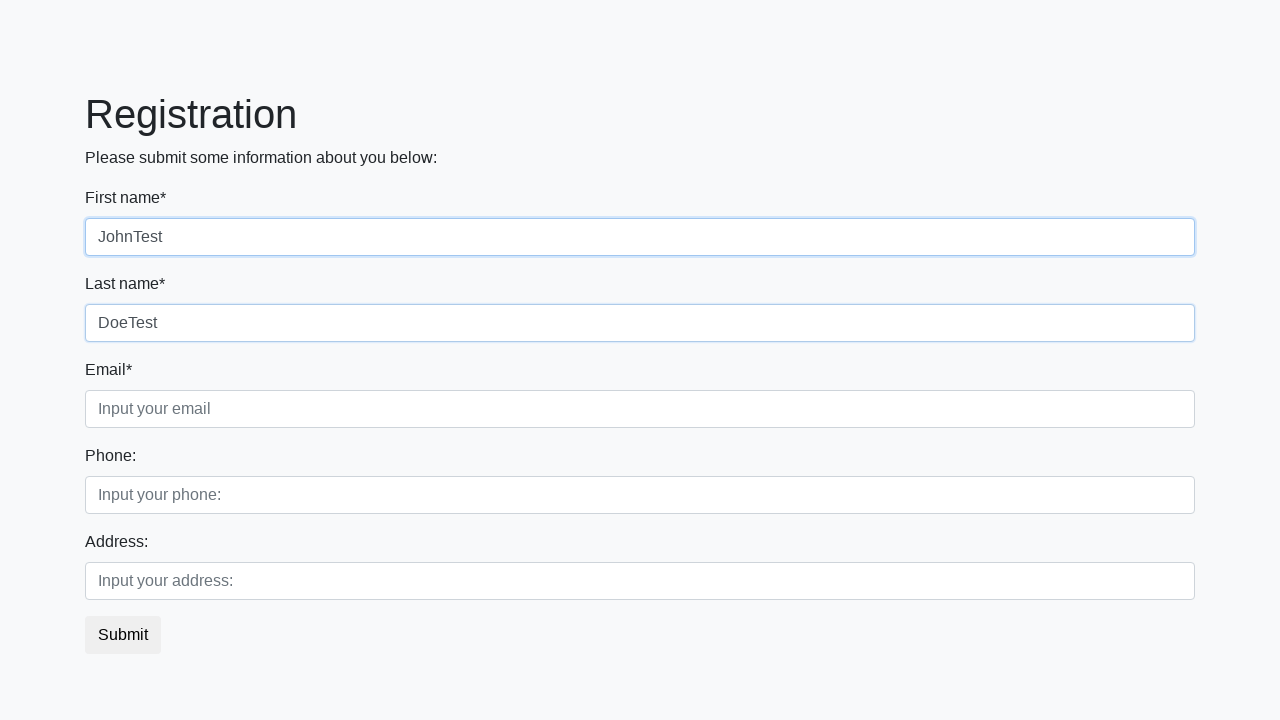

Filled email field with 'johntest@example.com' on input.form-control.third
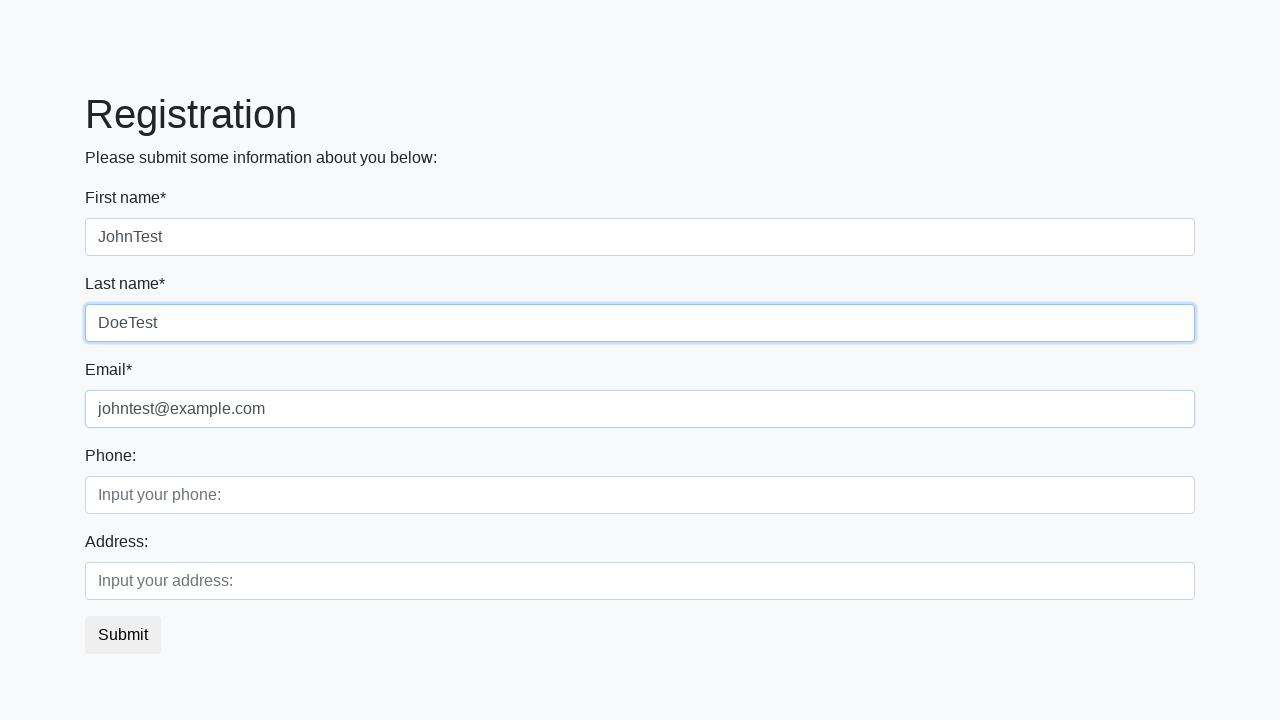

Clicked submit button to register at (123, 635) on button.btn
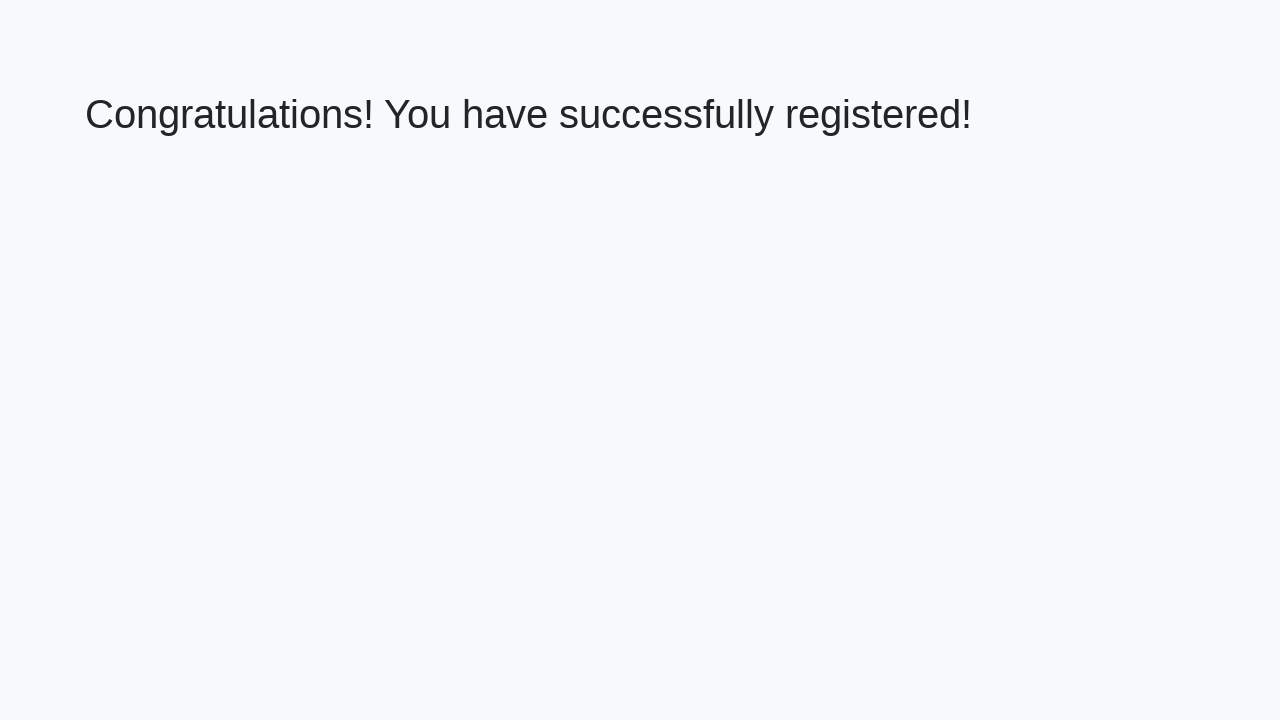

Success message appeared - registration completed
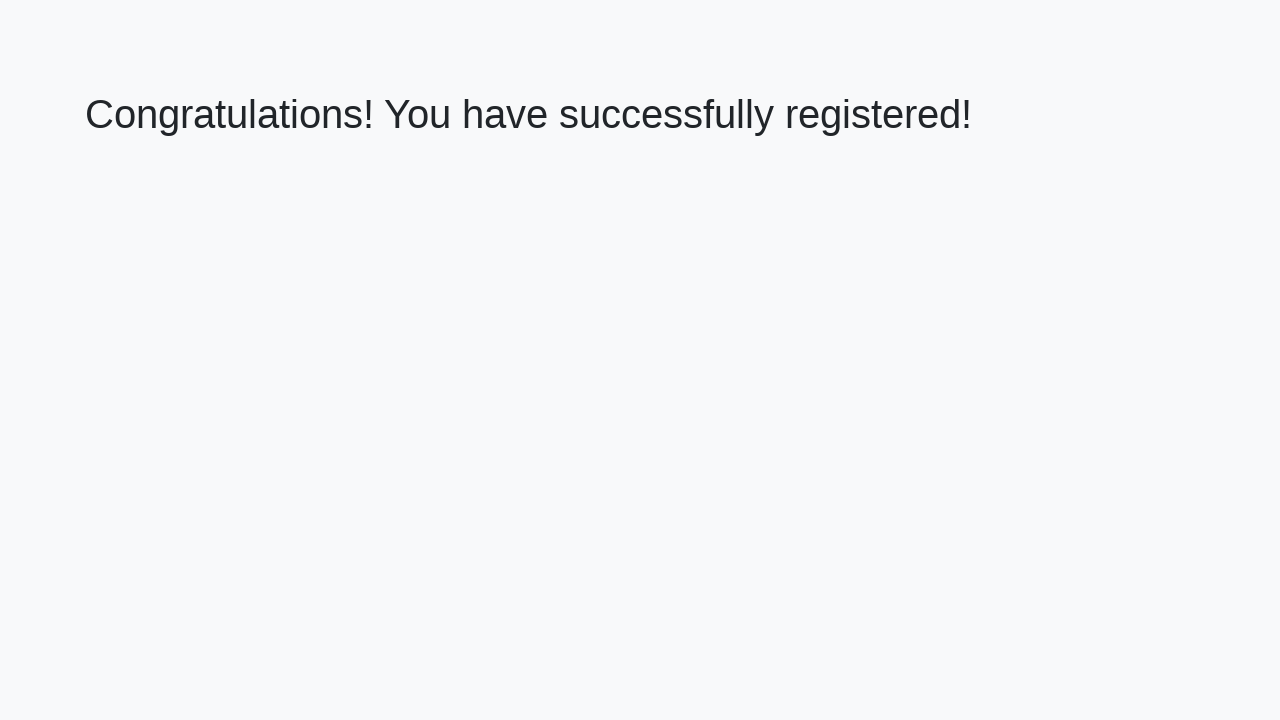

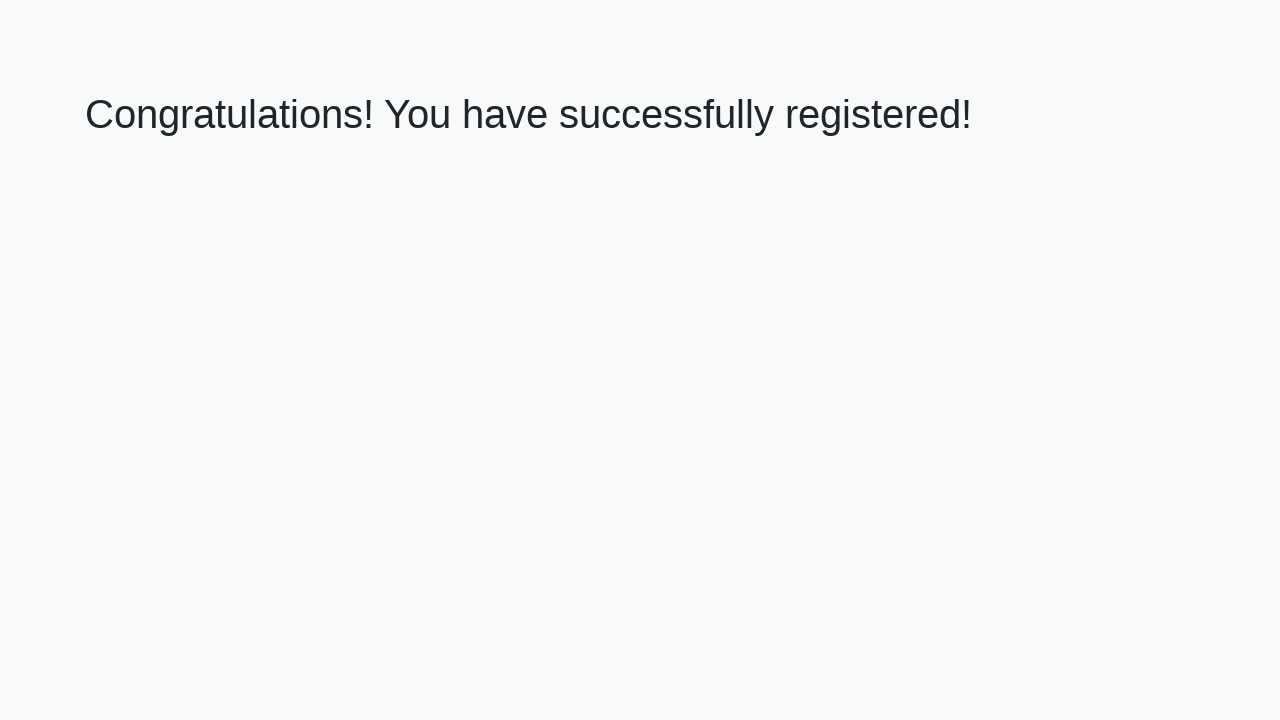